Tests JavaScript alert functionality by clicking the first alert button and accepting the alert dialog

Starting URL: https://the-internet.herokuapp.com/javascript_alerts

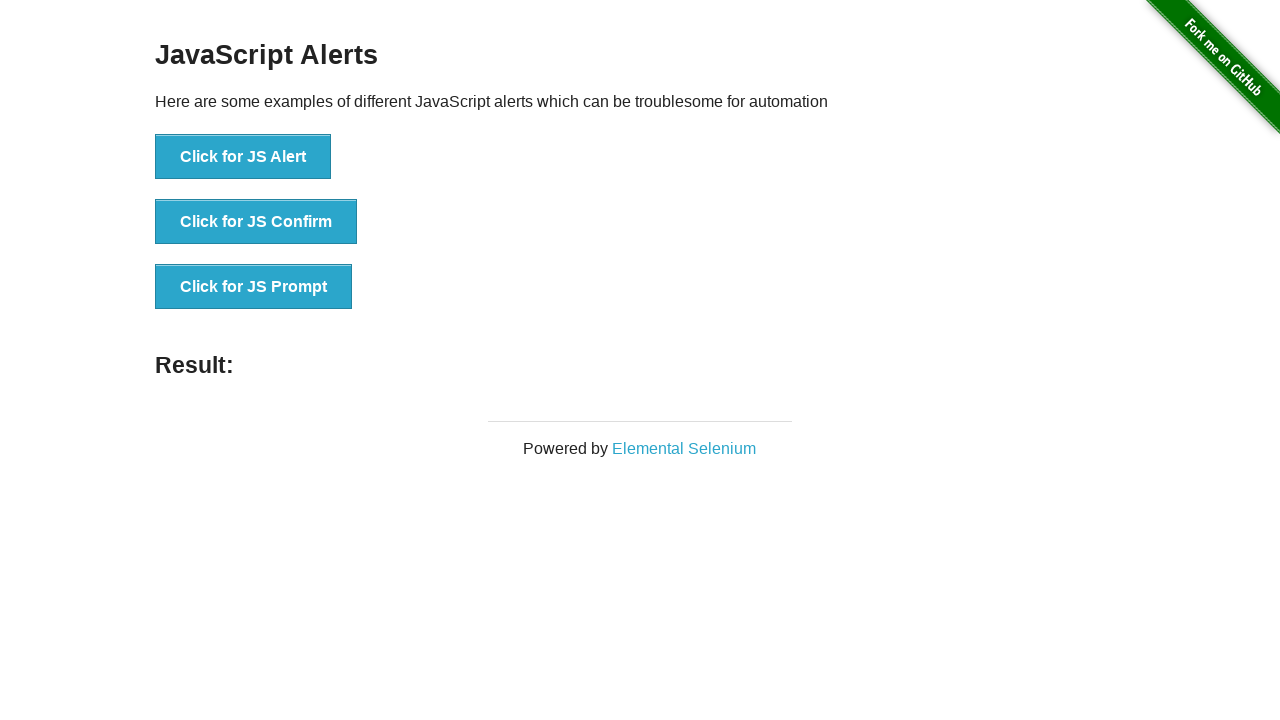

Clicked the first alert button at (243, 157) on button[onclick='jsAlert()']
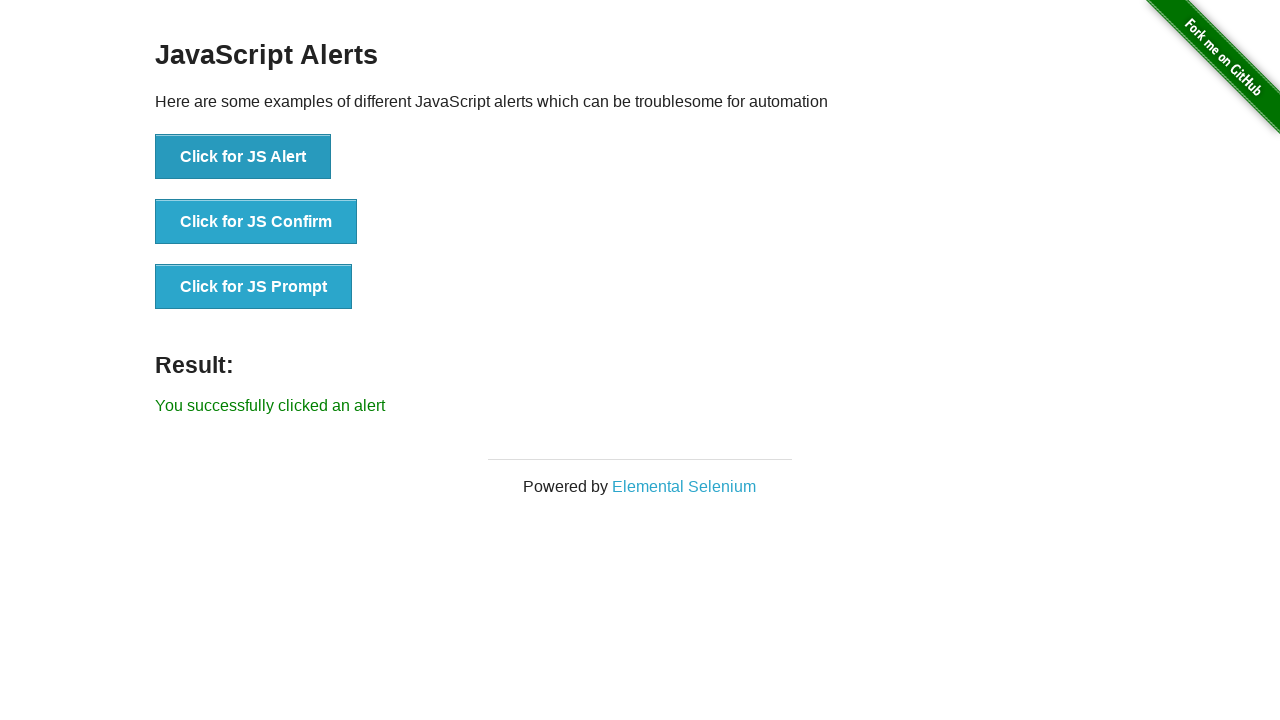

Set up dialog handler to accept alerts
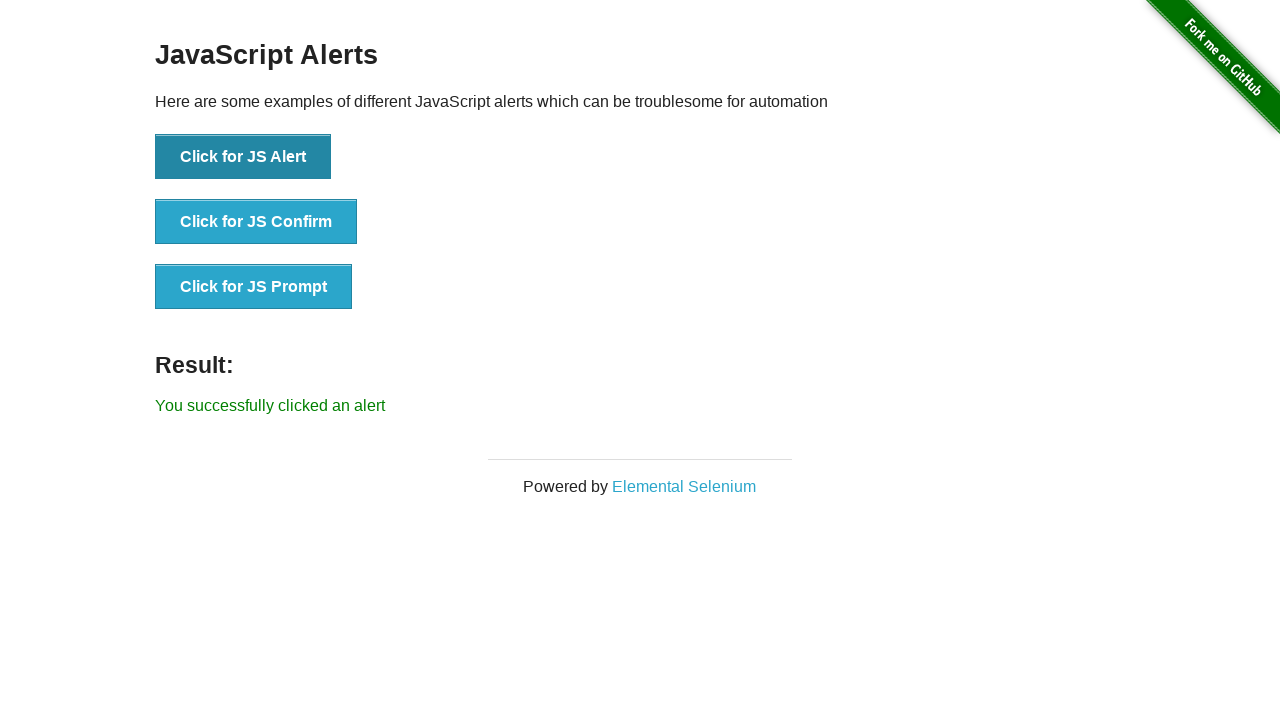

Clicked alert button and accepted the JavaScript alert dialog at (243, 157) on button[onclick='jsAlert()']
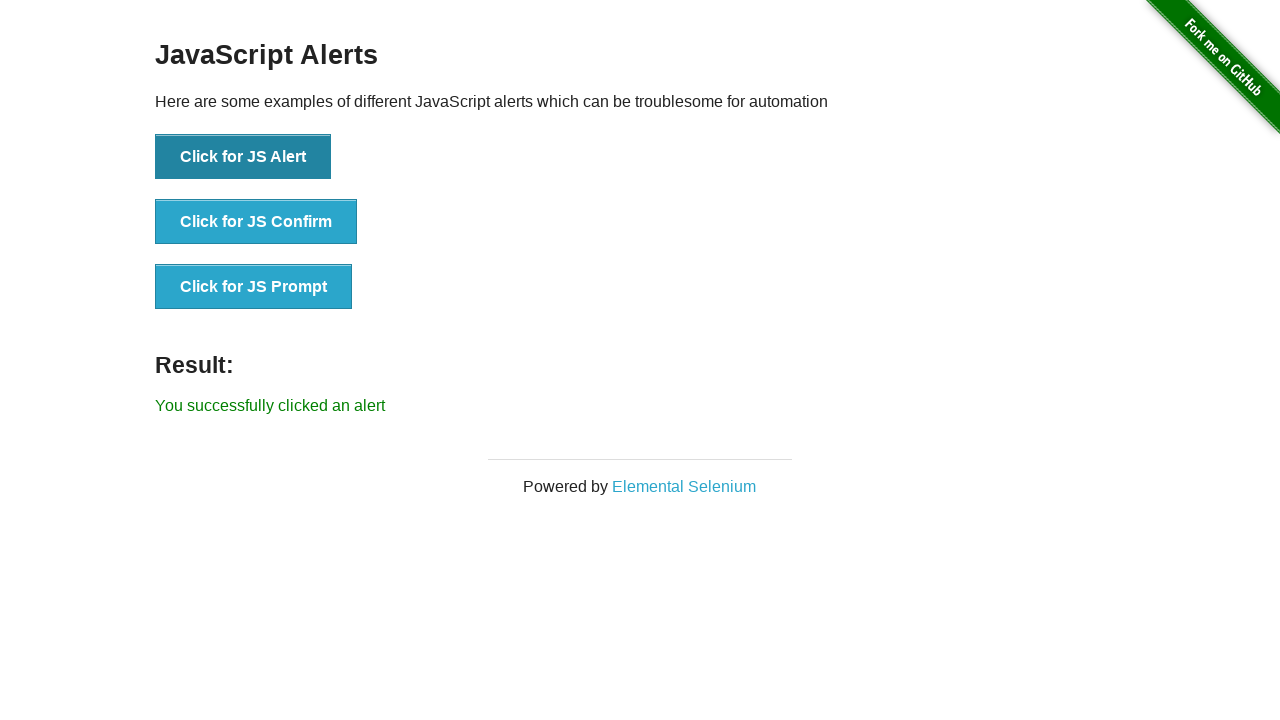

Result message element appeared on the page
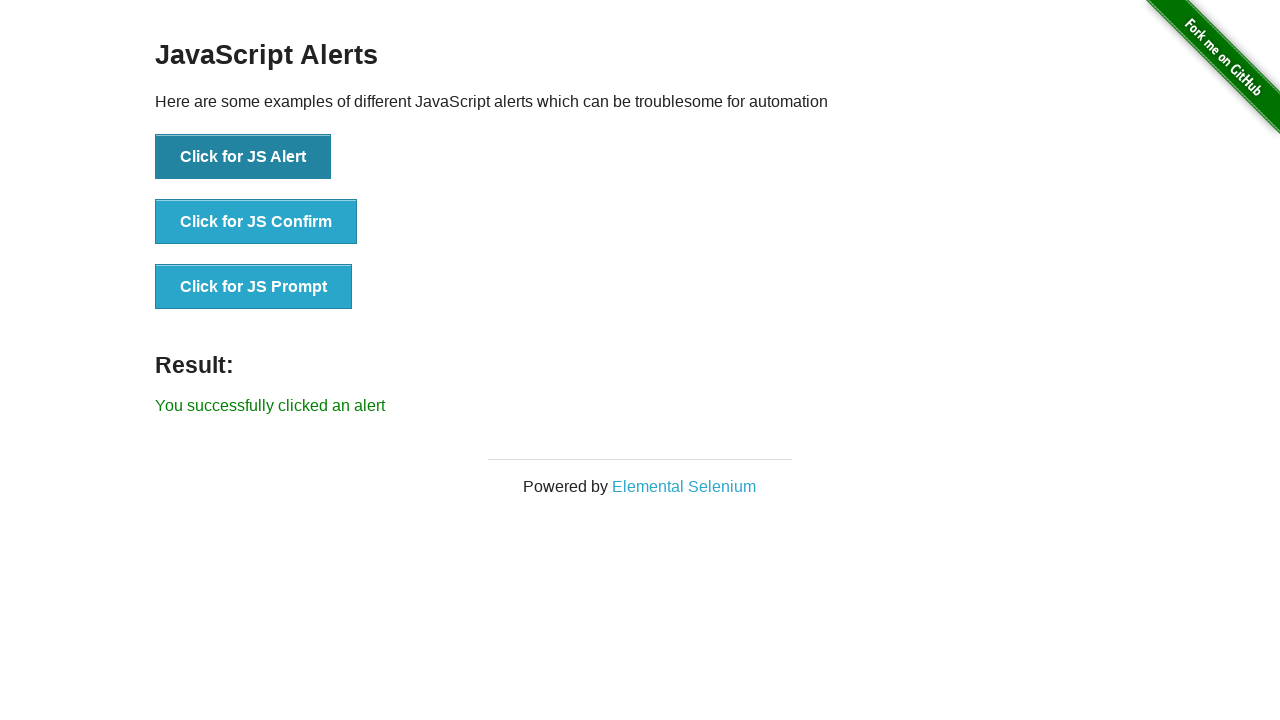

Verified result message displays 'You successfully clicked an alert'
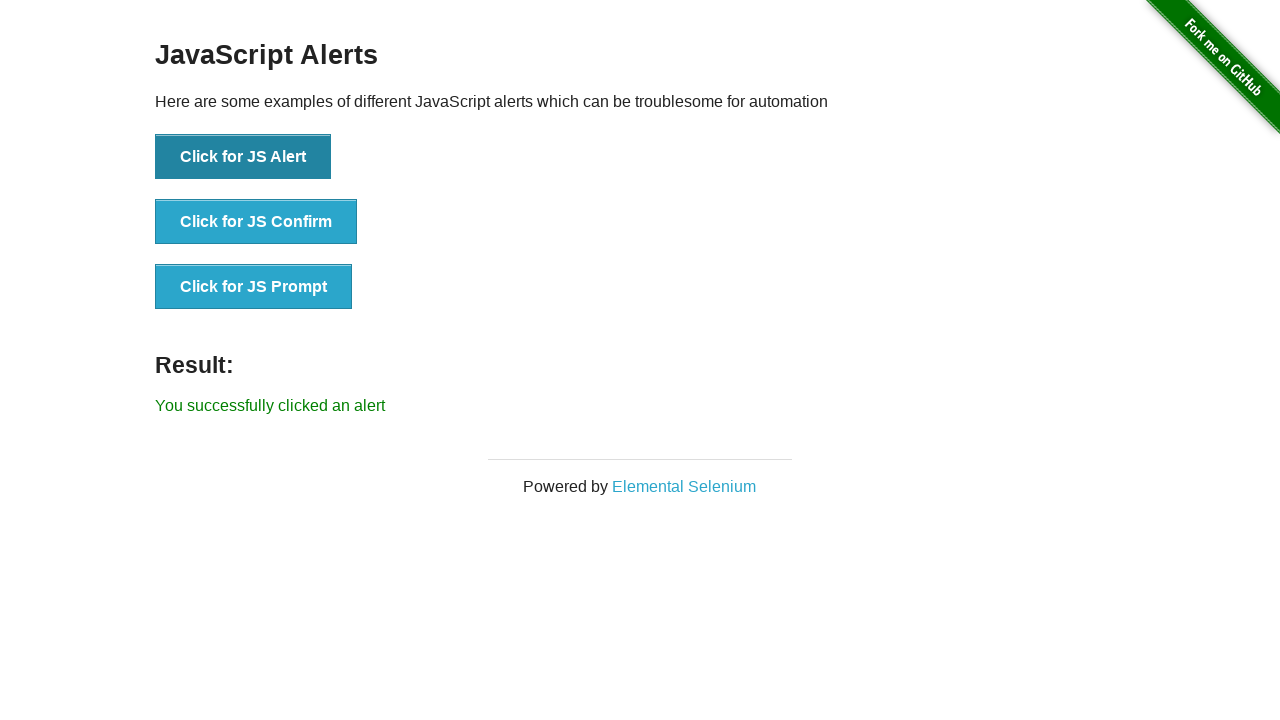

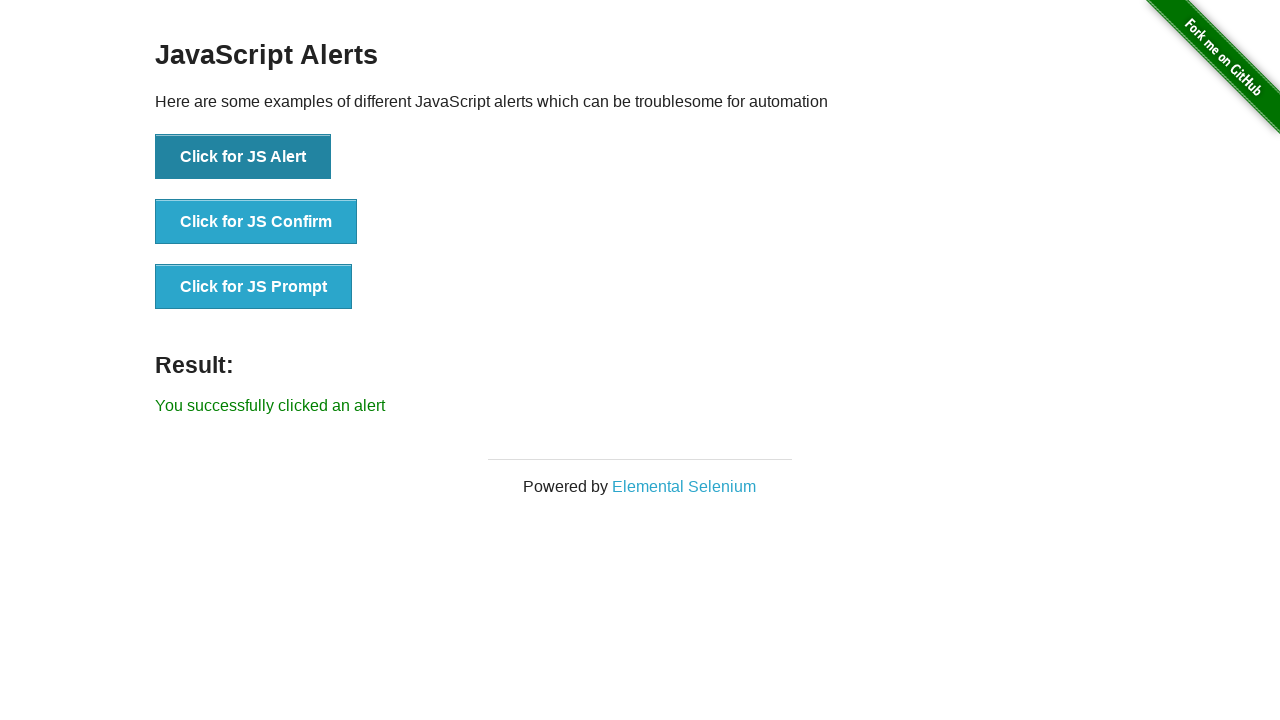